Tests user registration with a valid new account by filling registration form and verifying success alert

Starting URL: https://www.demoblaze.com/

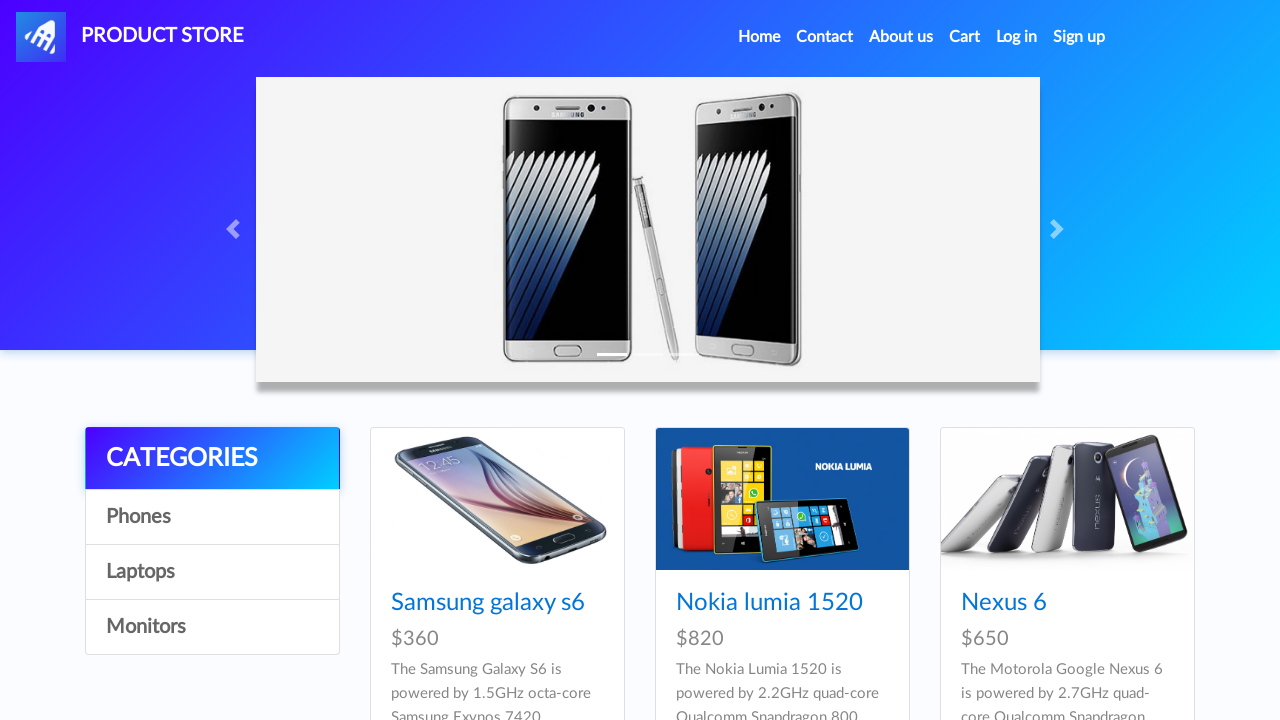

Clicked Sign up button to open registration modal at (1079, 37) on xpath=//*[@id="signin2"]
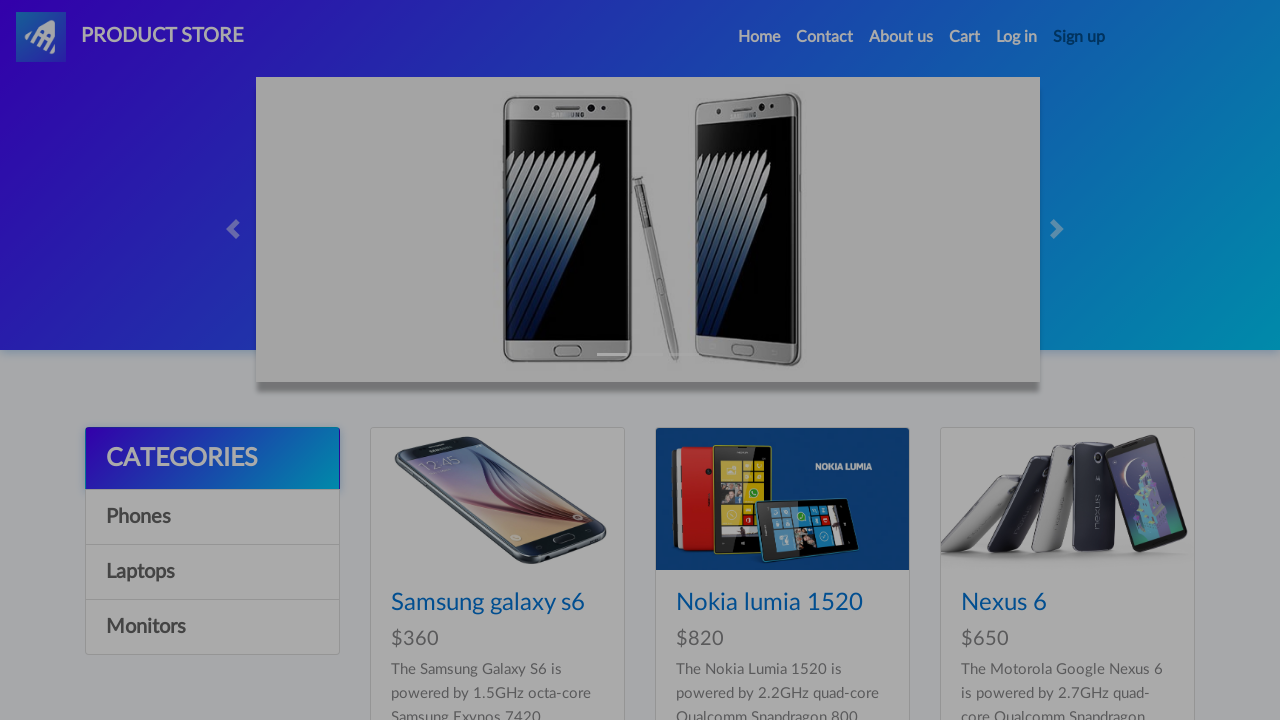

Waited 1000ms for registration modal to appear
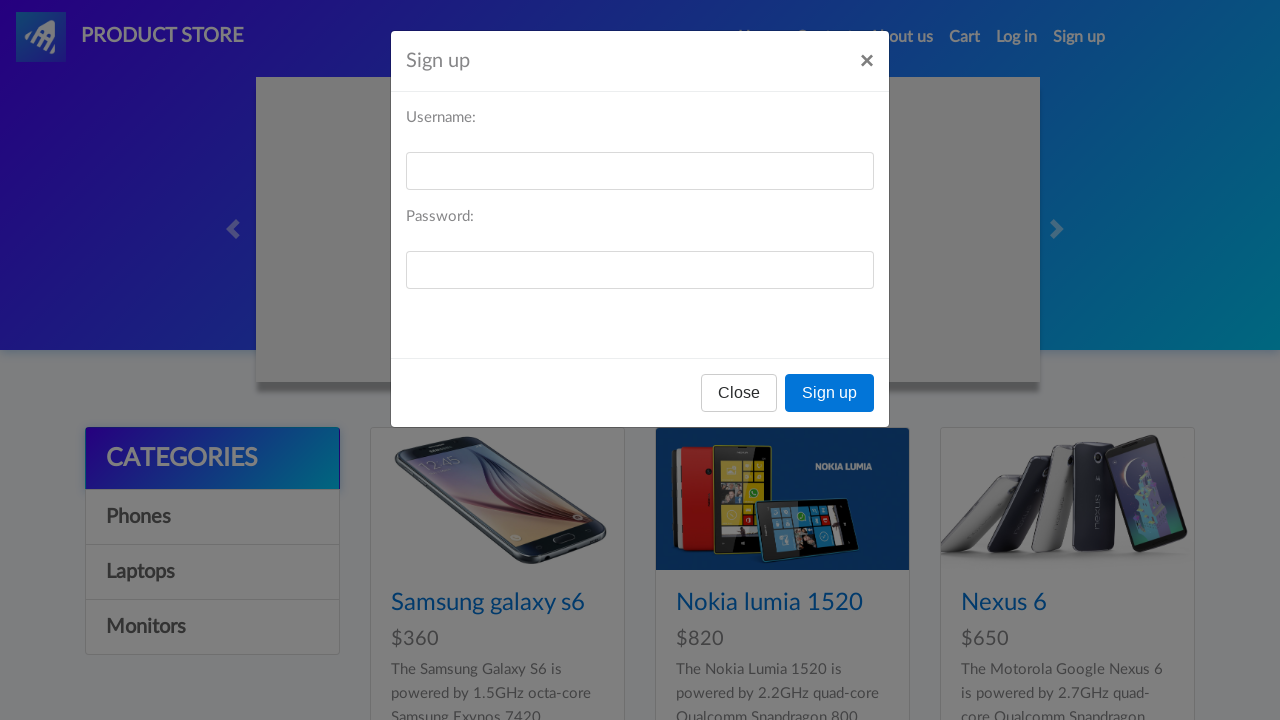

Filled username field with generated email '7puMIdWifa@example.com' on //*[@id="sign-username"]
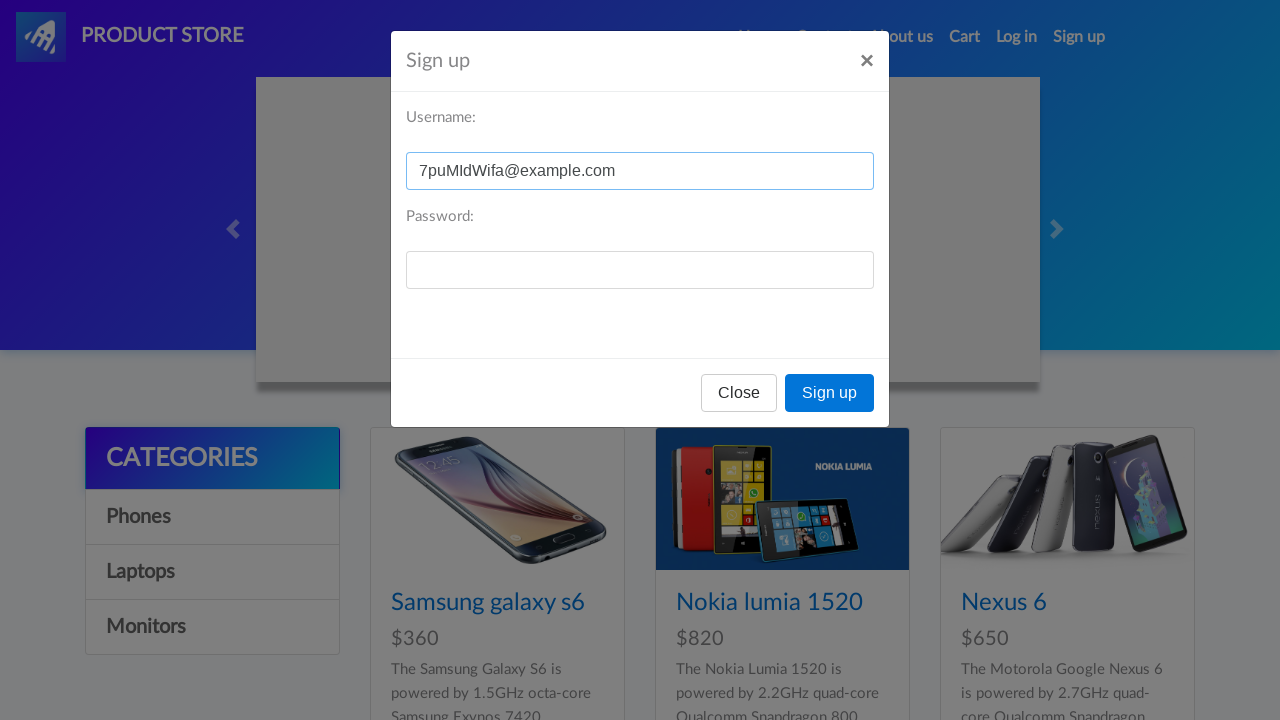

Filled password field with valid password 'Valid@--Password123' on //*[@id="sign-password"]
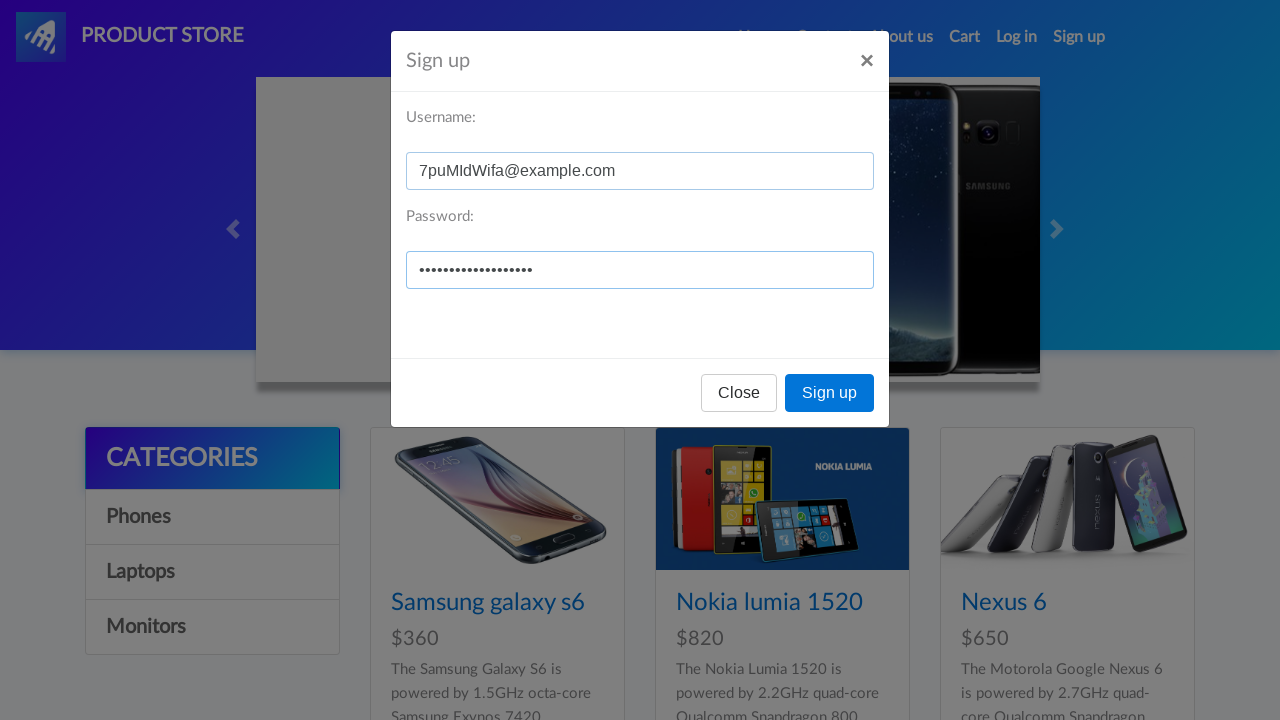

Clicked Sign up button to submit registration form at (830, 393) on xpath=//*[@id="signInModal"]/div/div/div[3]/button[2]
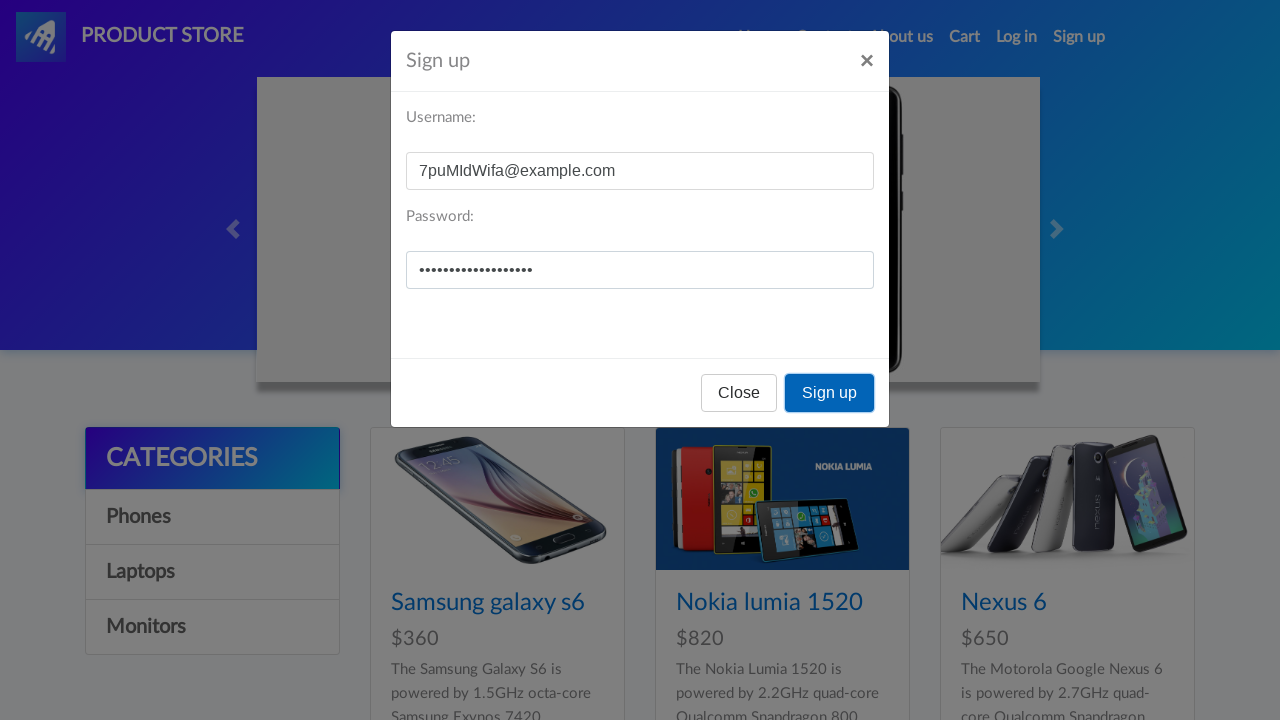

Set up dialog handler to accept success alert
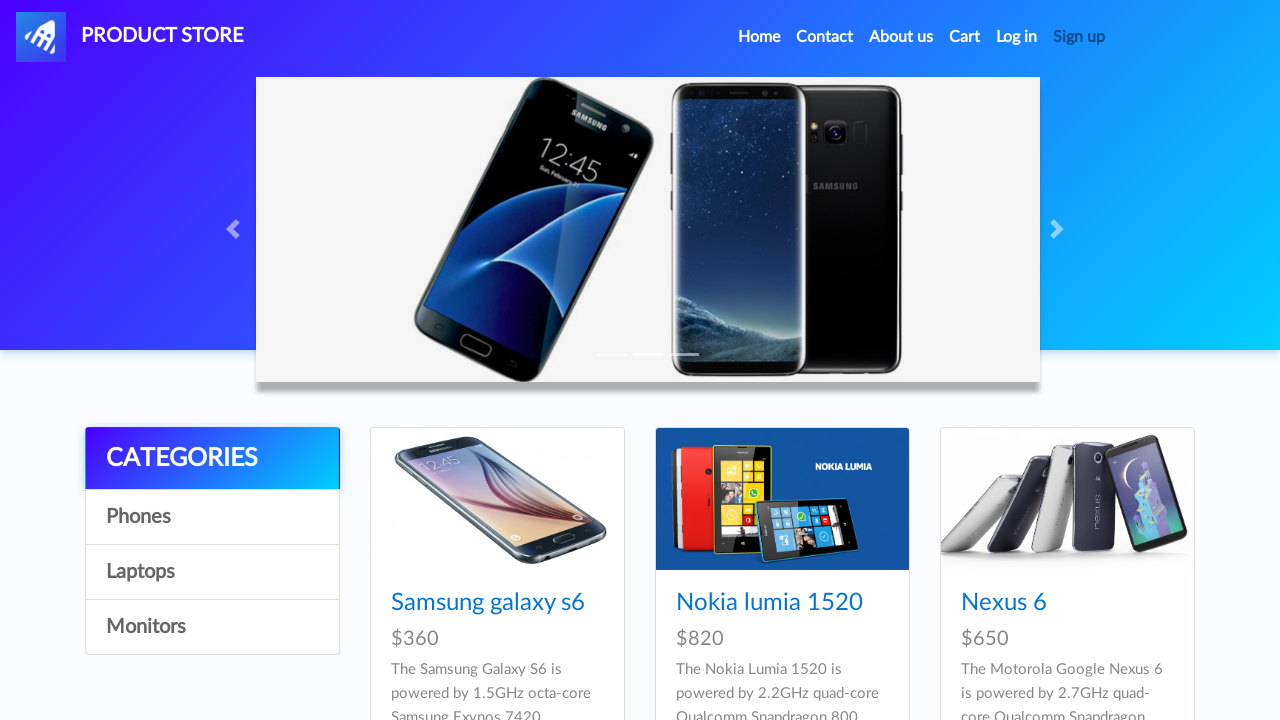

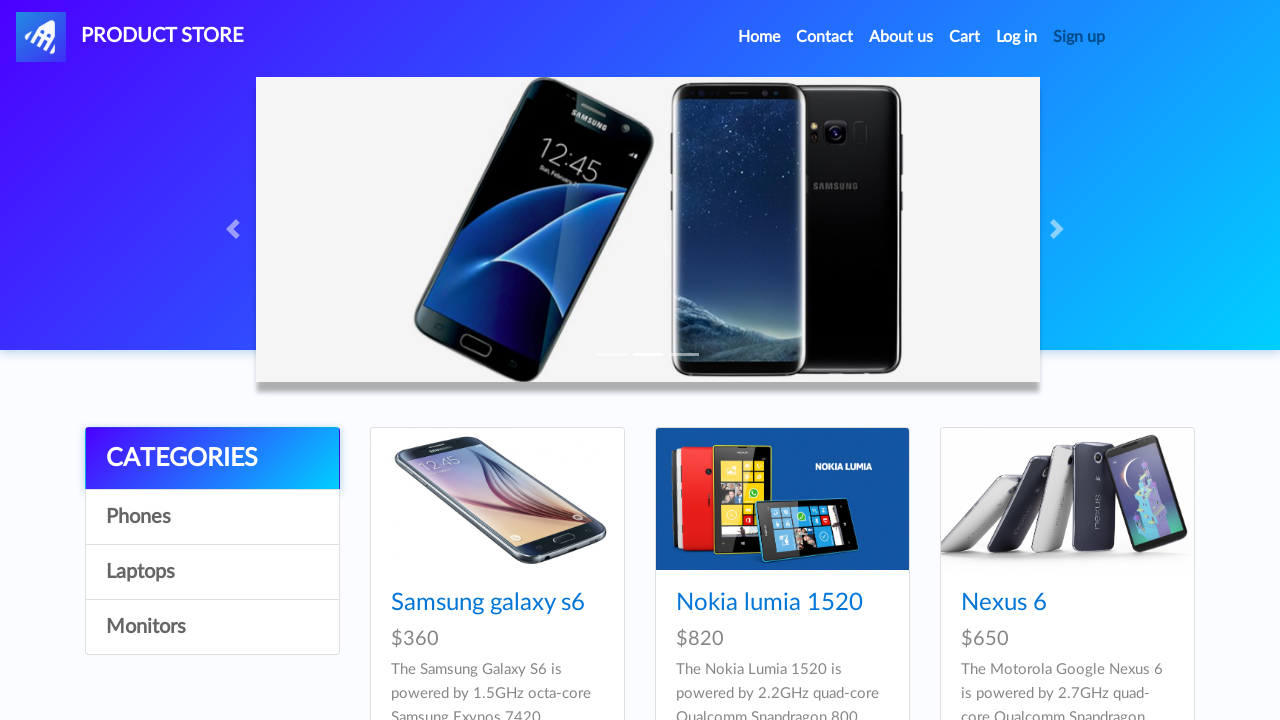